Tests file upload functionality by selecting a file, clicking the upload button, and verifying the "File Uploaded!" confirmation message appears.

Starting URL: https://the-internet.herokuapp.com/upload

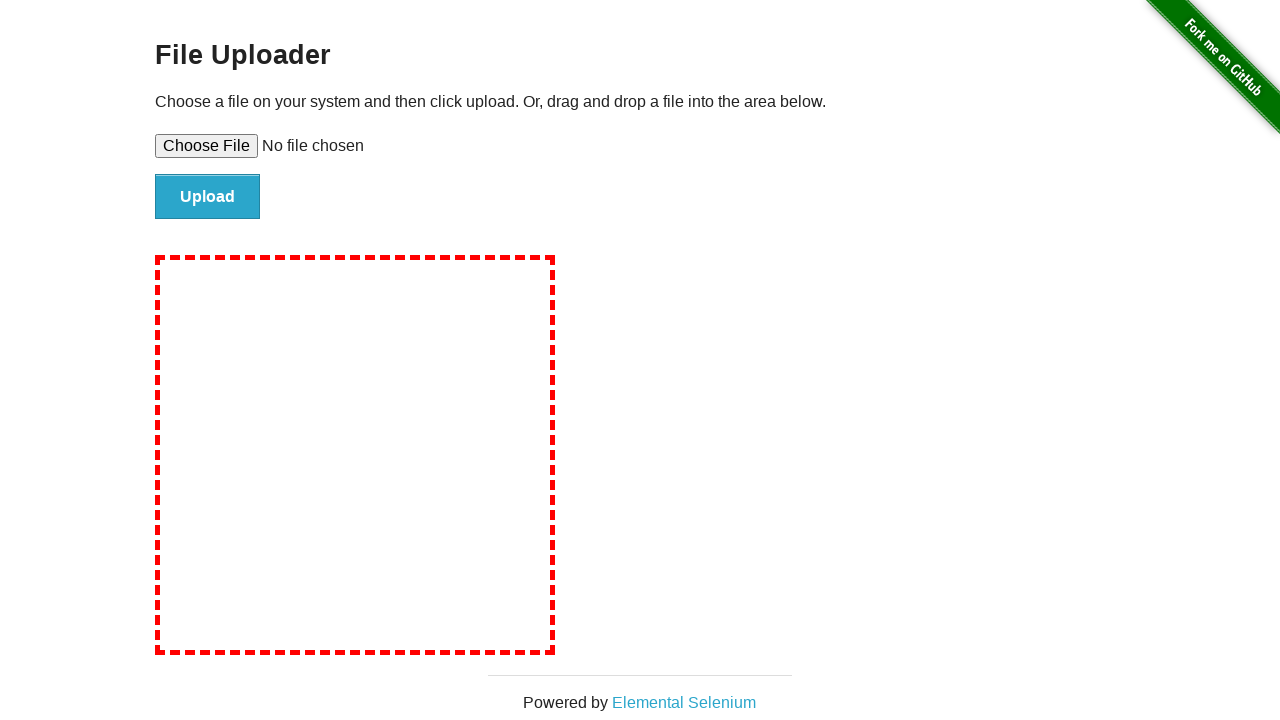

Selected file for upload using file input element
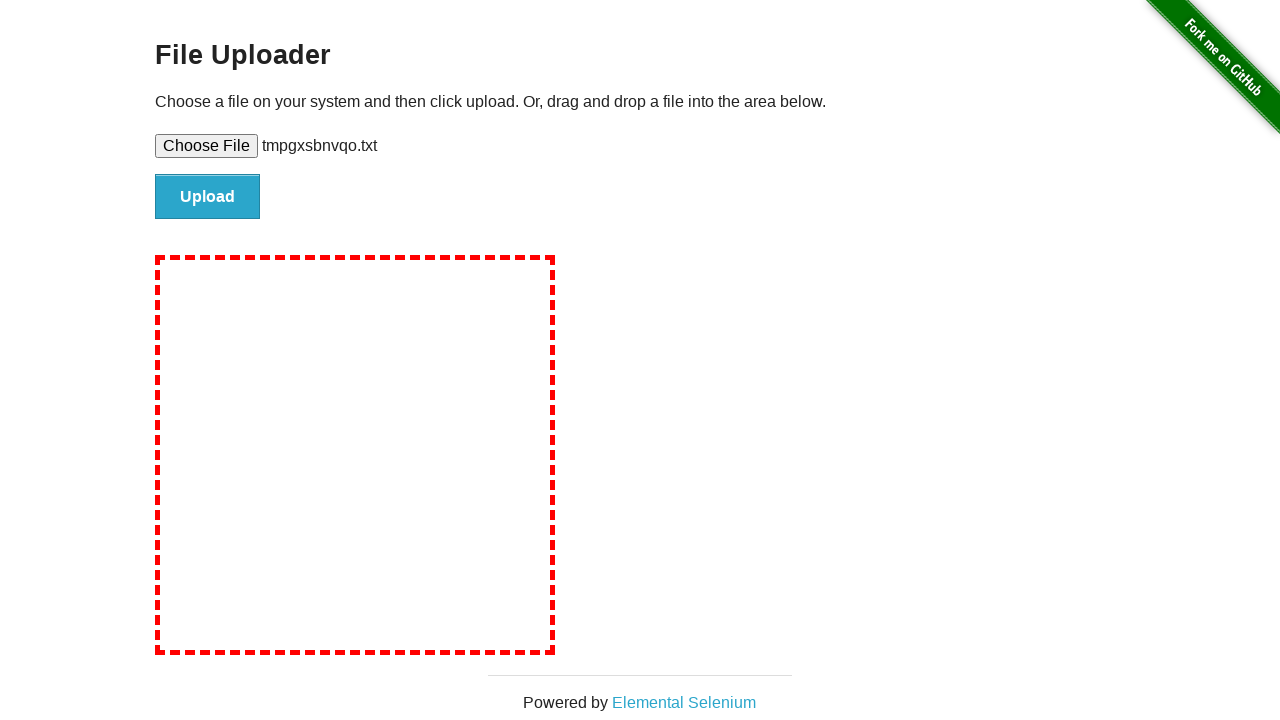

Clicked the Upload button to submit file at (208, 197) on #file-submit
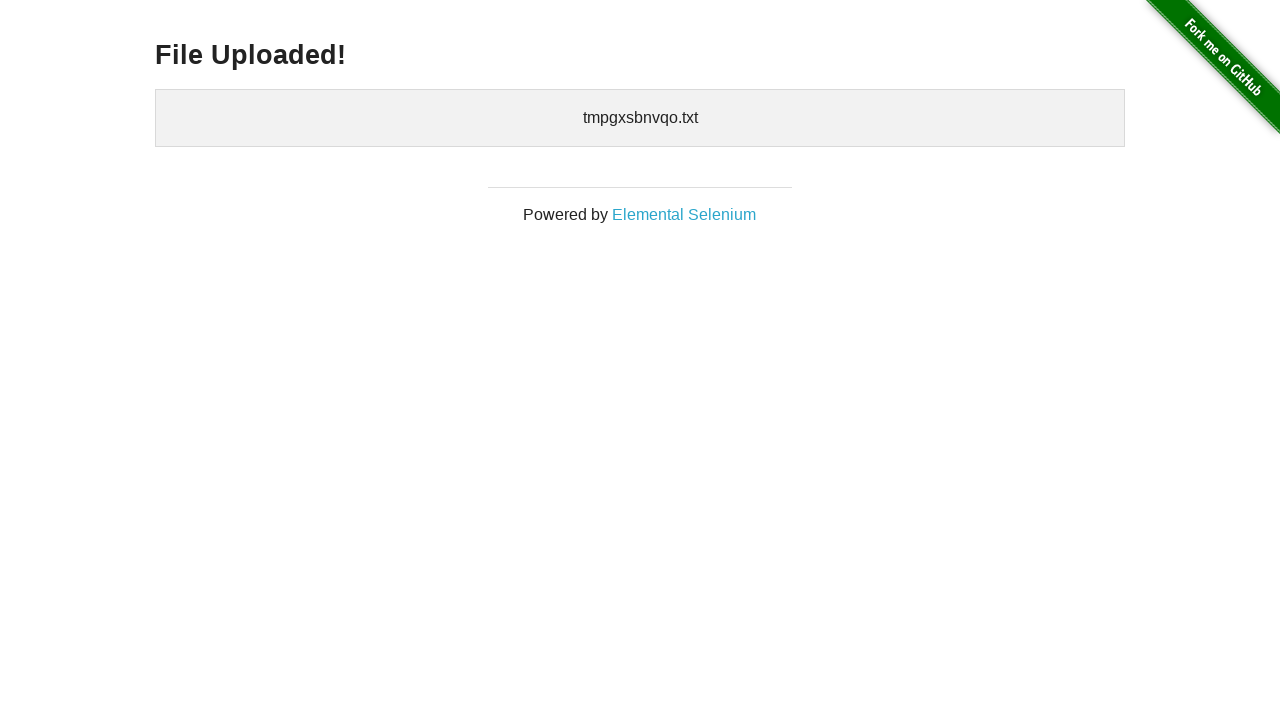

Waited for confirmation heading to appear
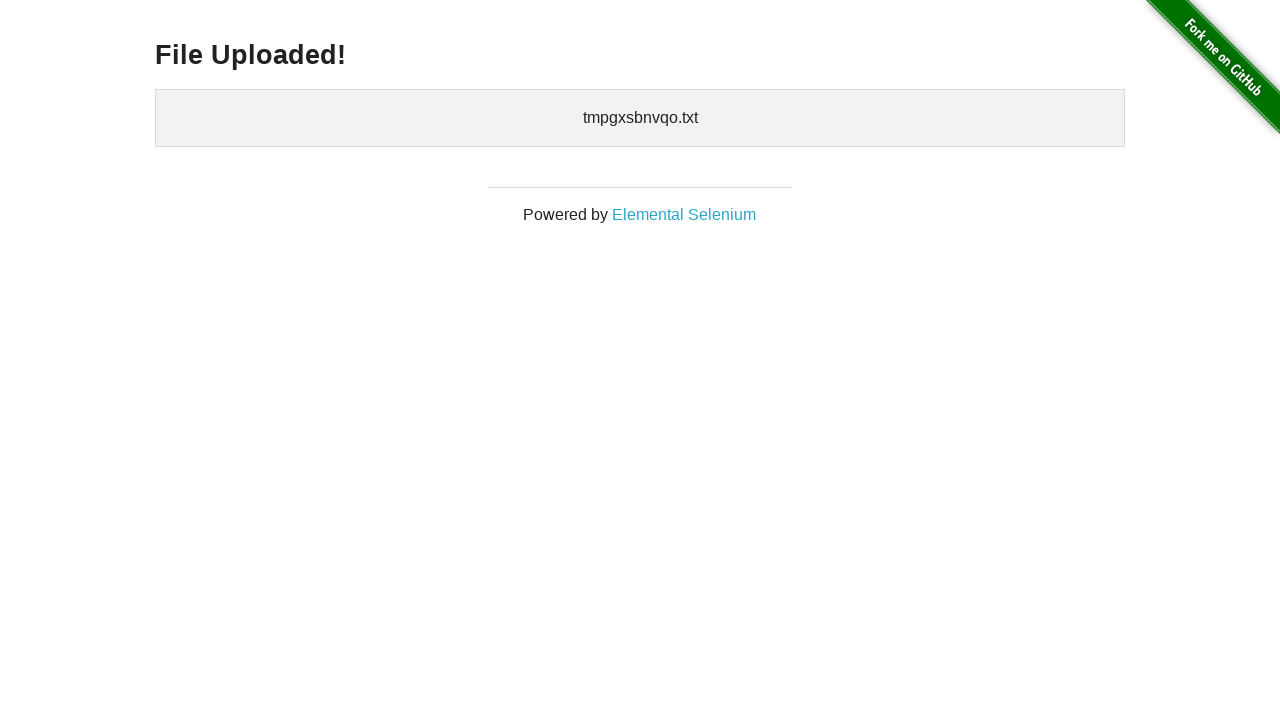

Retrieved confirmation text: 'File Uploaded!'
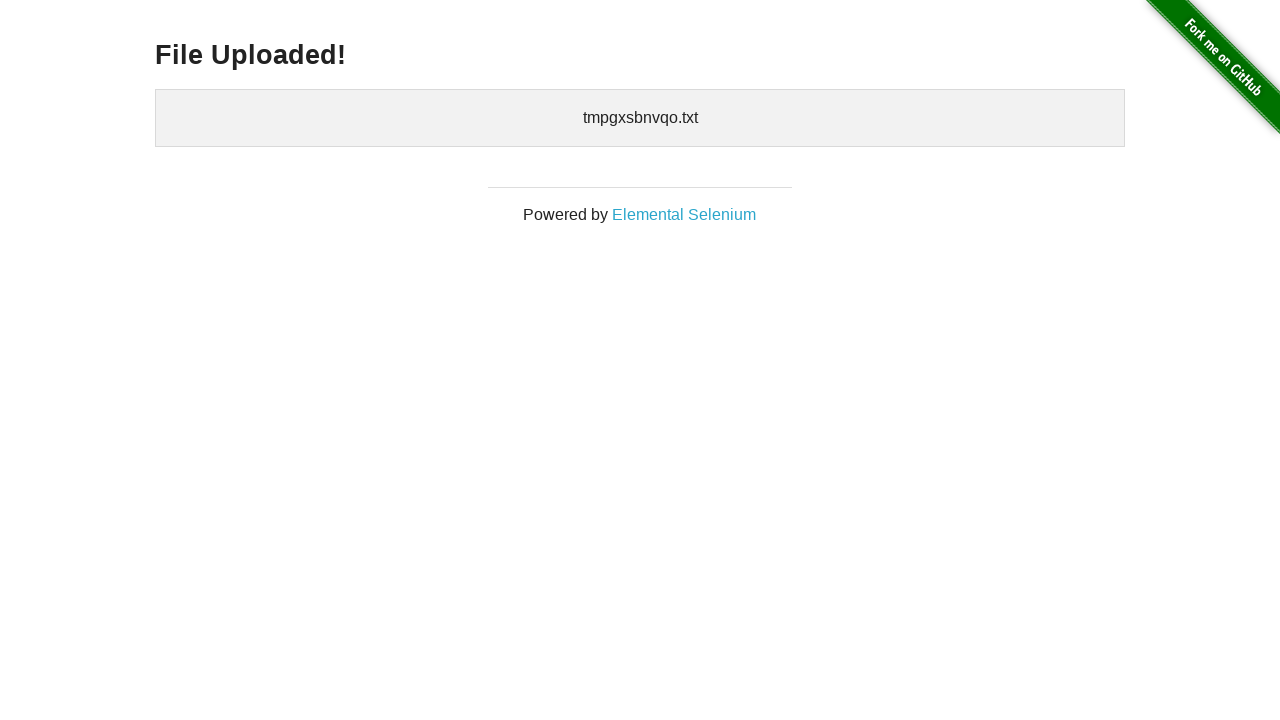

Verified 'File Uploaded!' confirmation message is correct
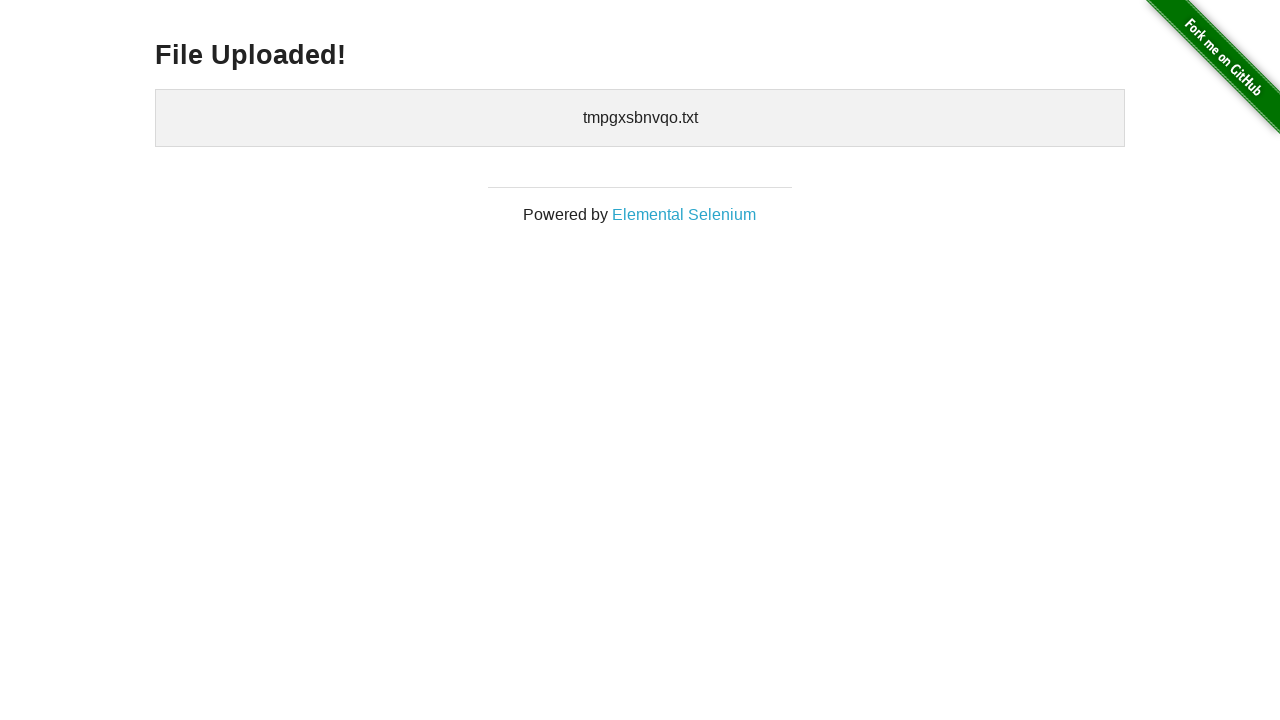

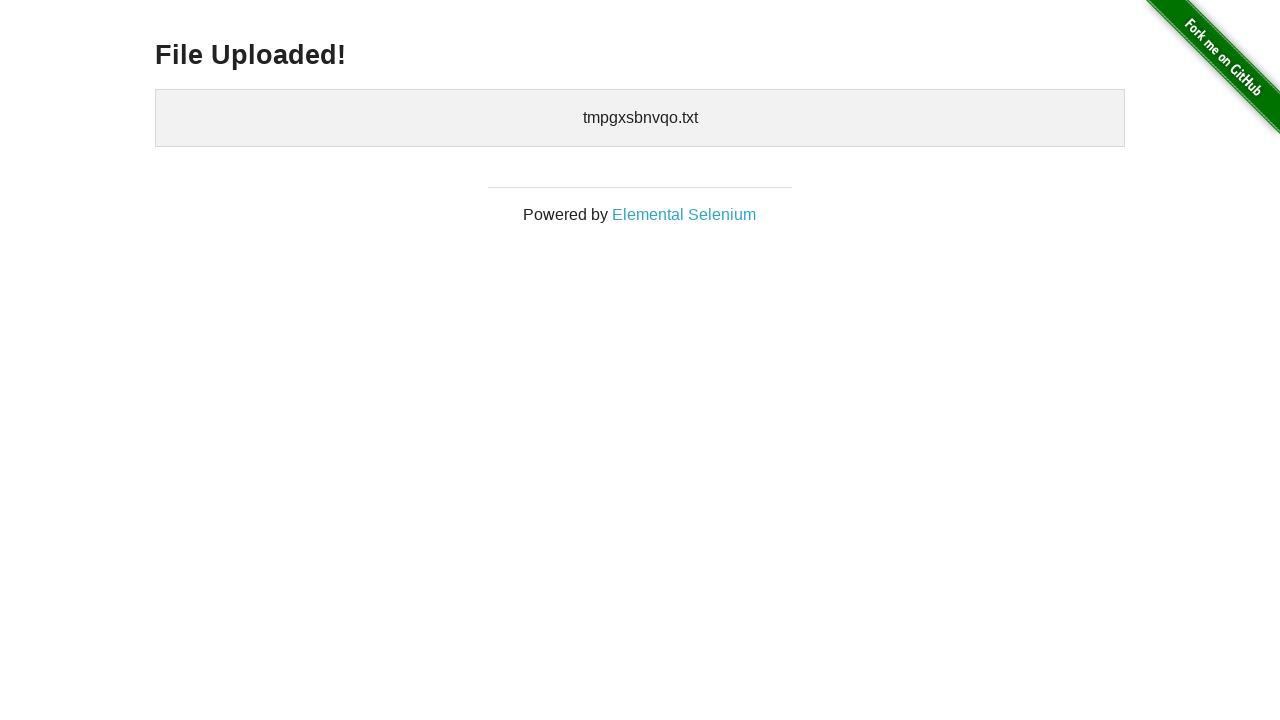